Tests interaction with multiple frames by switching between them, filling a form in one frame and clicking a checkbox in another frame

Starting URL: https://krninformatix.com/frames/frames.html

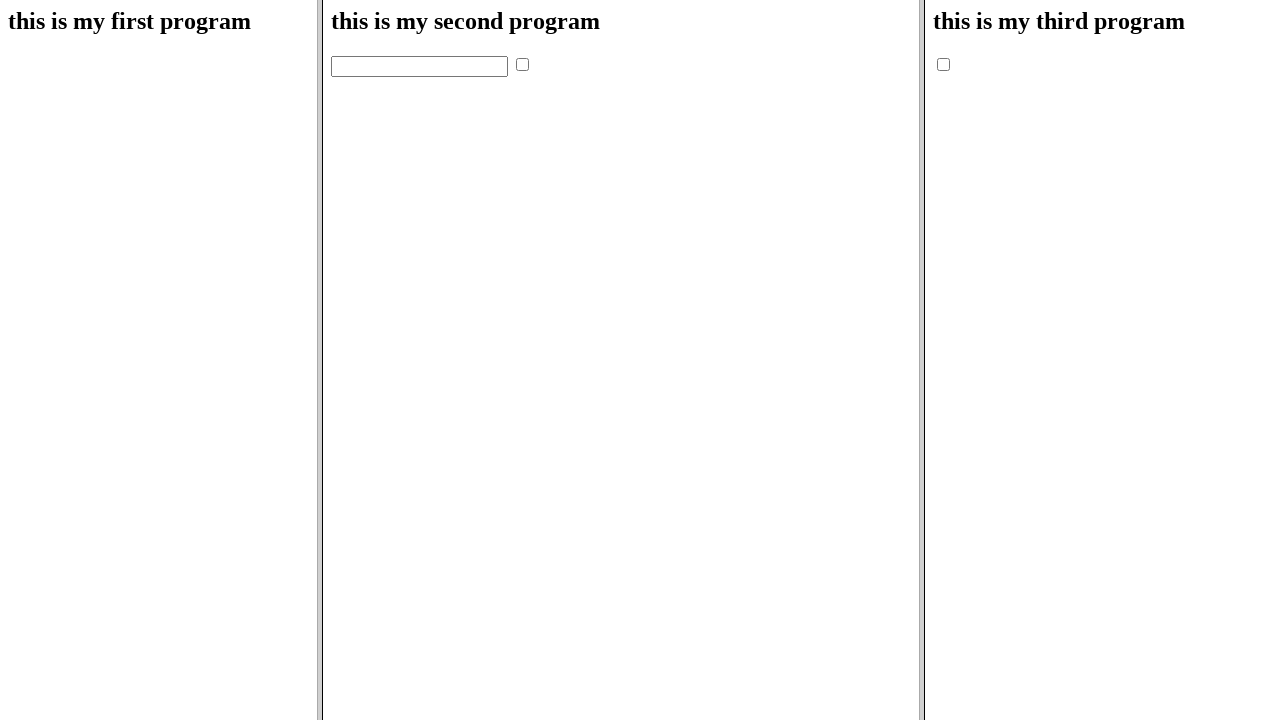

Located second frame by name 'secondframe'
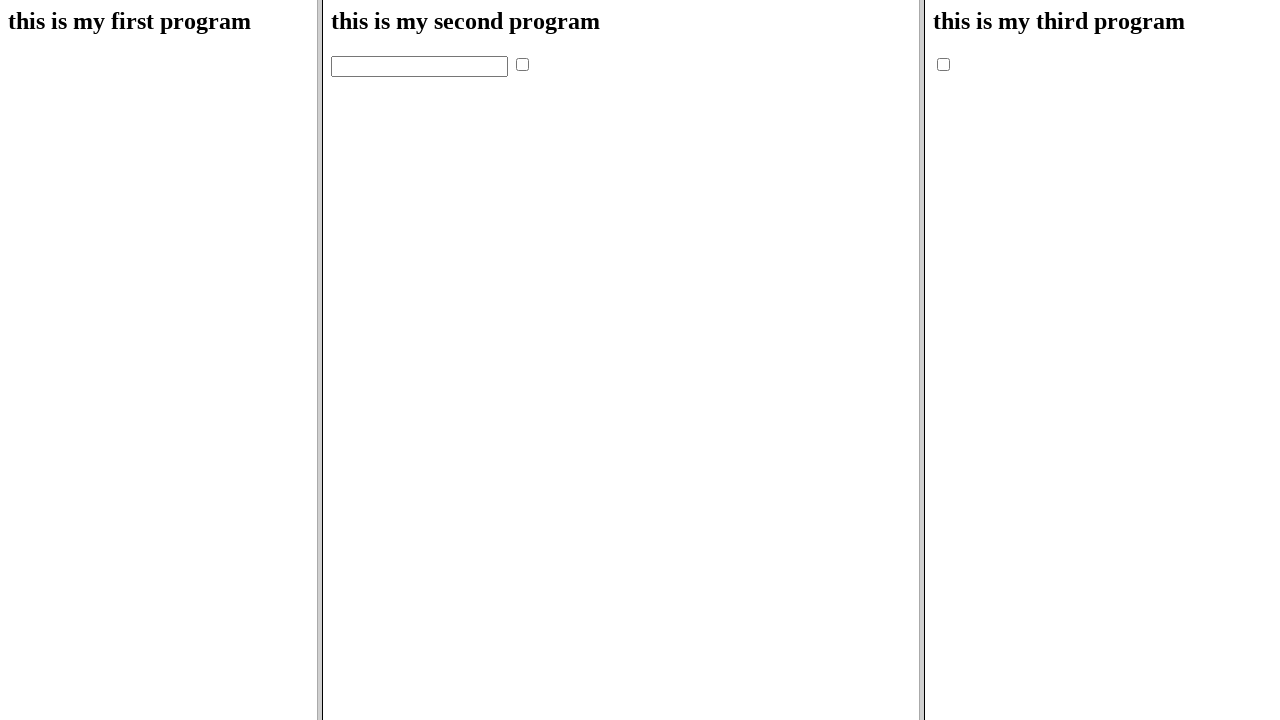

Filled 'name1' input field with 'Manoj' in second frame on input[name='name1']
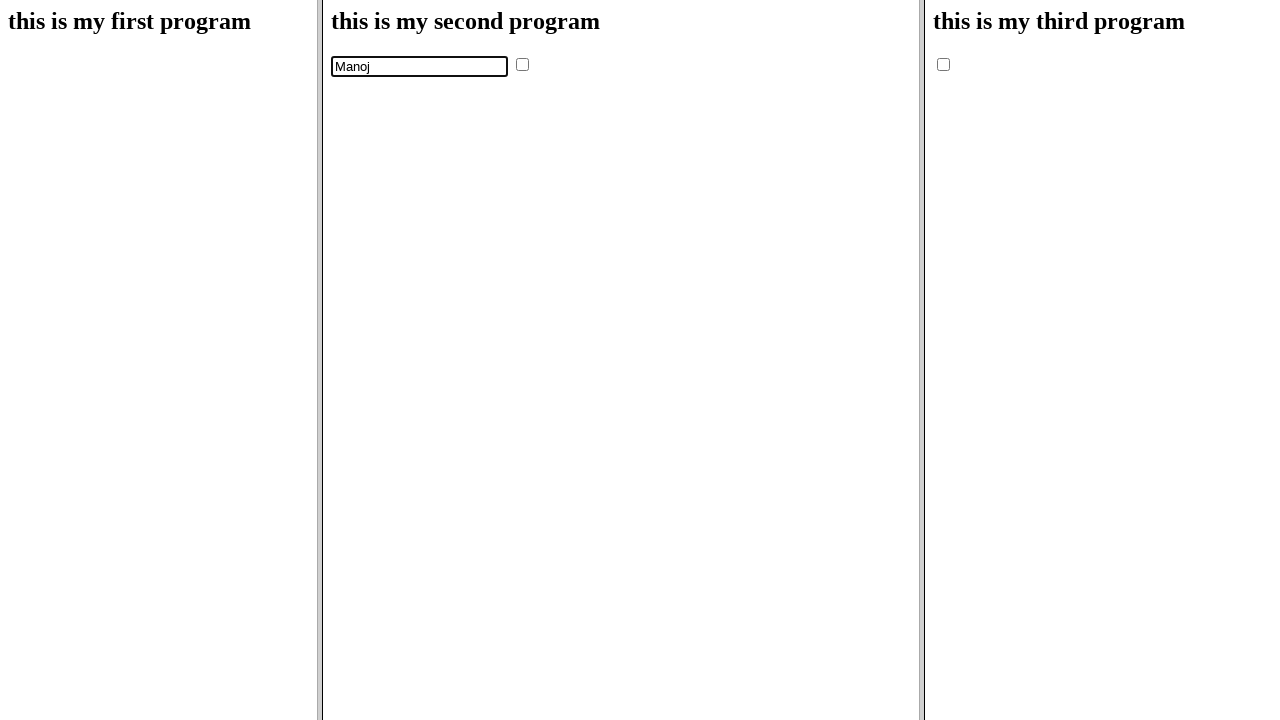

Clicked 'rep' checkbox in second frame at (522, 64) on input[name='rep']
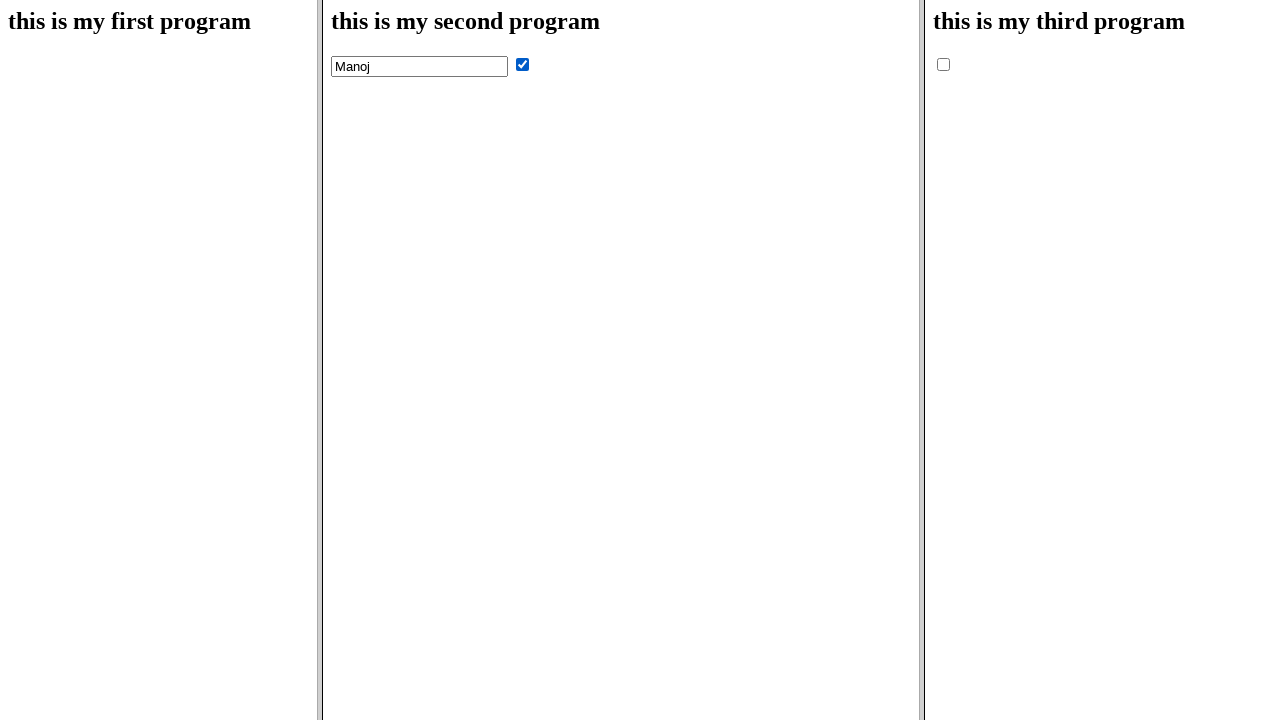

Located third frame using selector 'frame[src='third.html']'
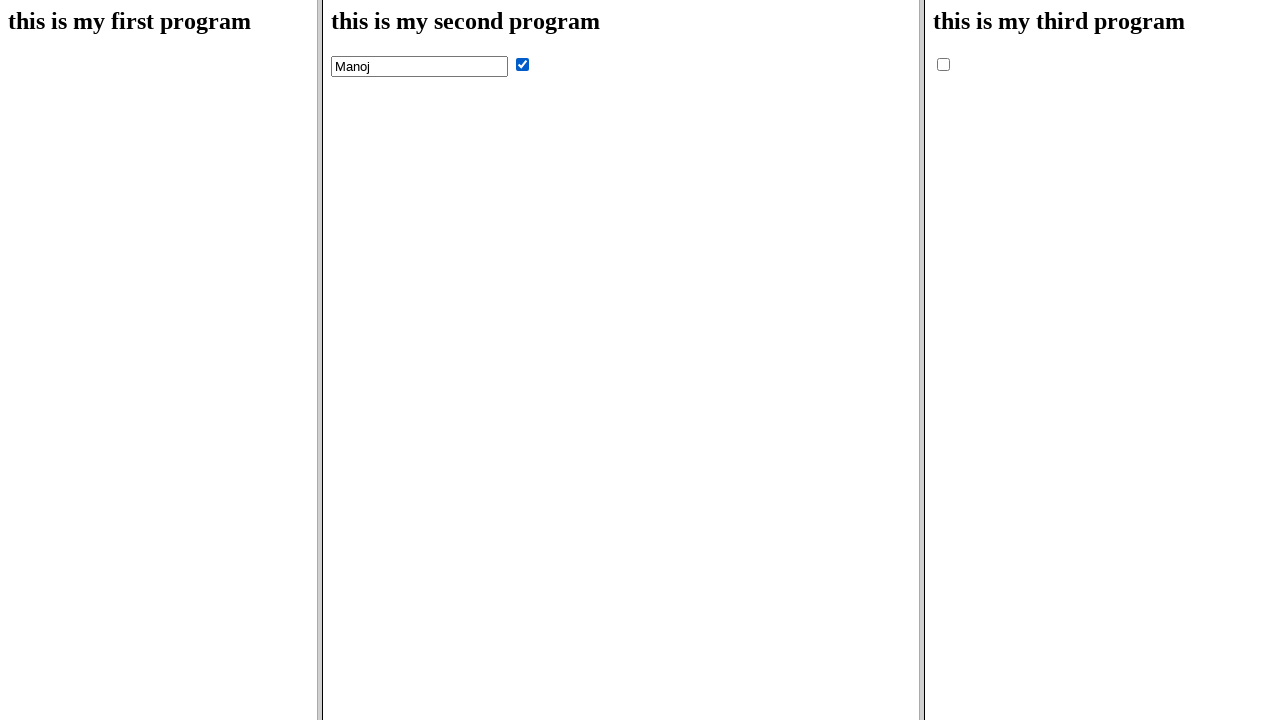

Clicked 'check' checkbox in third frame at (944, 64) on frame[src='third.html'] >> nth=0 >> internal:control=enter-frame >> input[name='
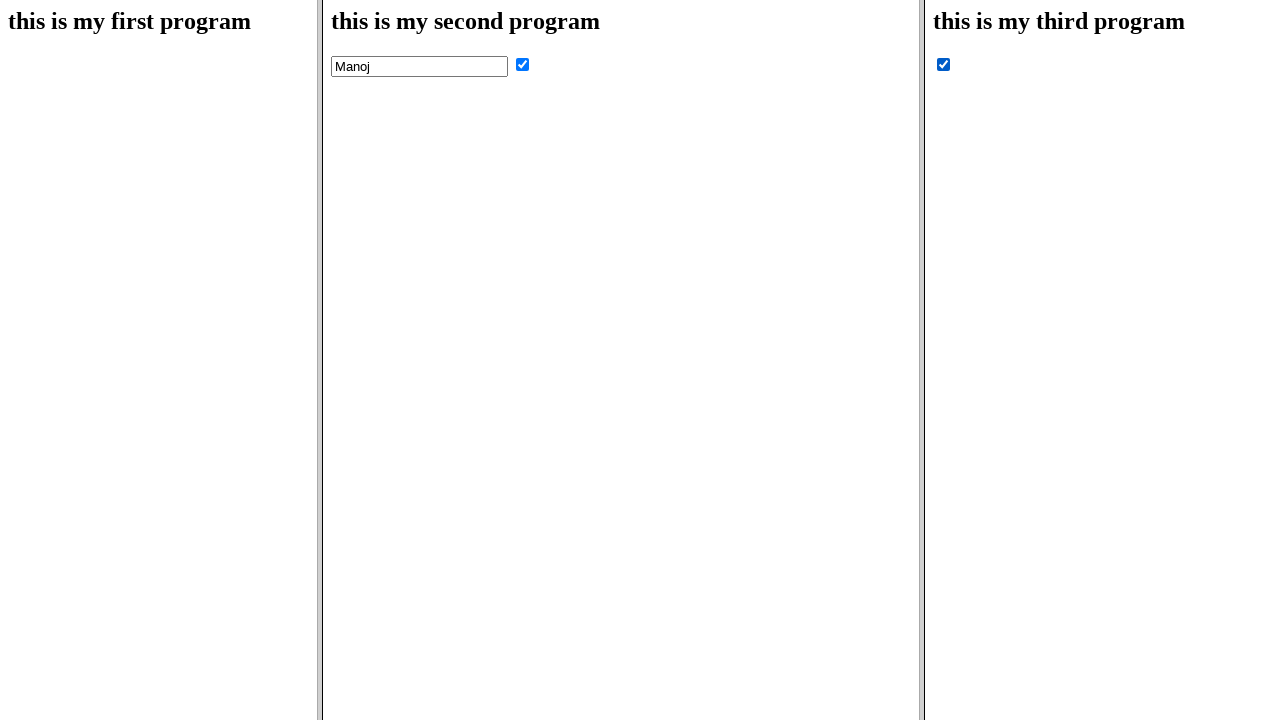

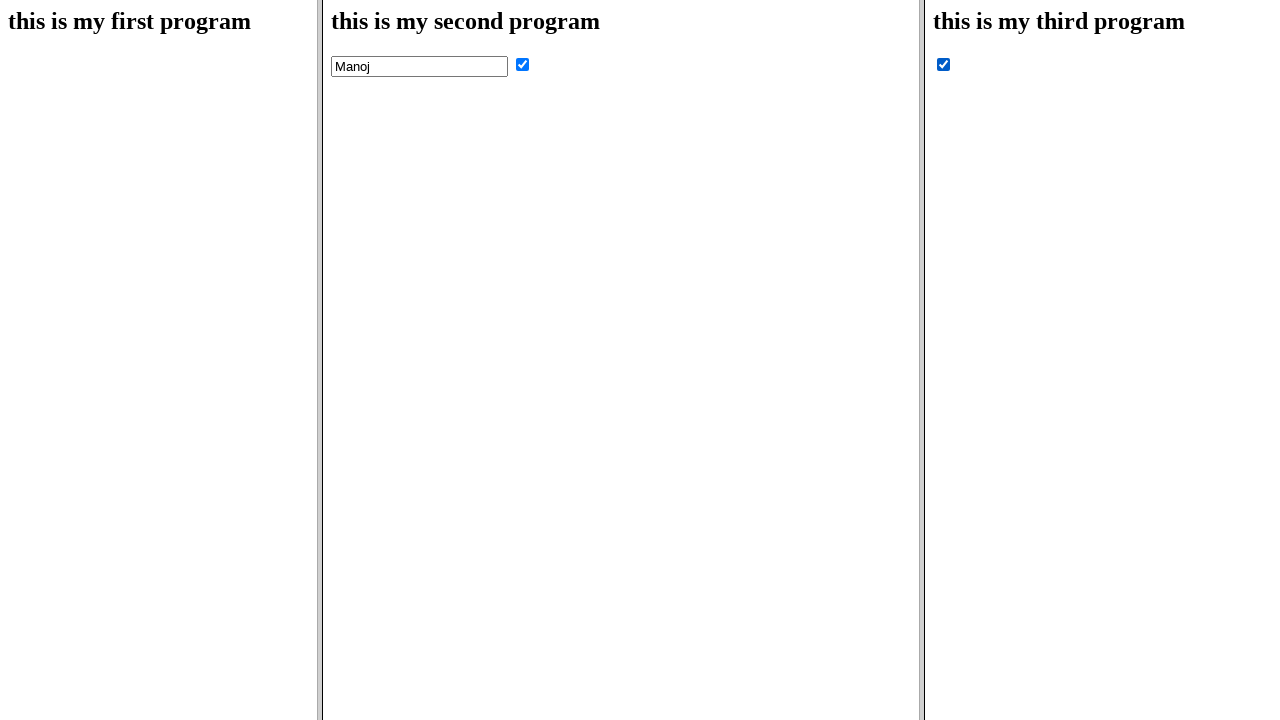